Tests mouse hover functionality by hovering over an element and clicking a revealed link

Starting URL: https://codenboxautomationlab.com/practice/

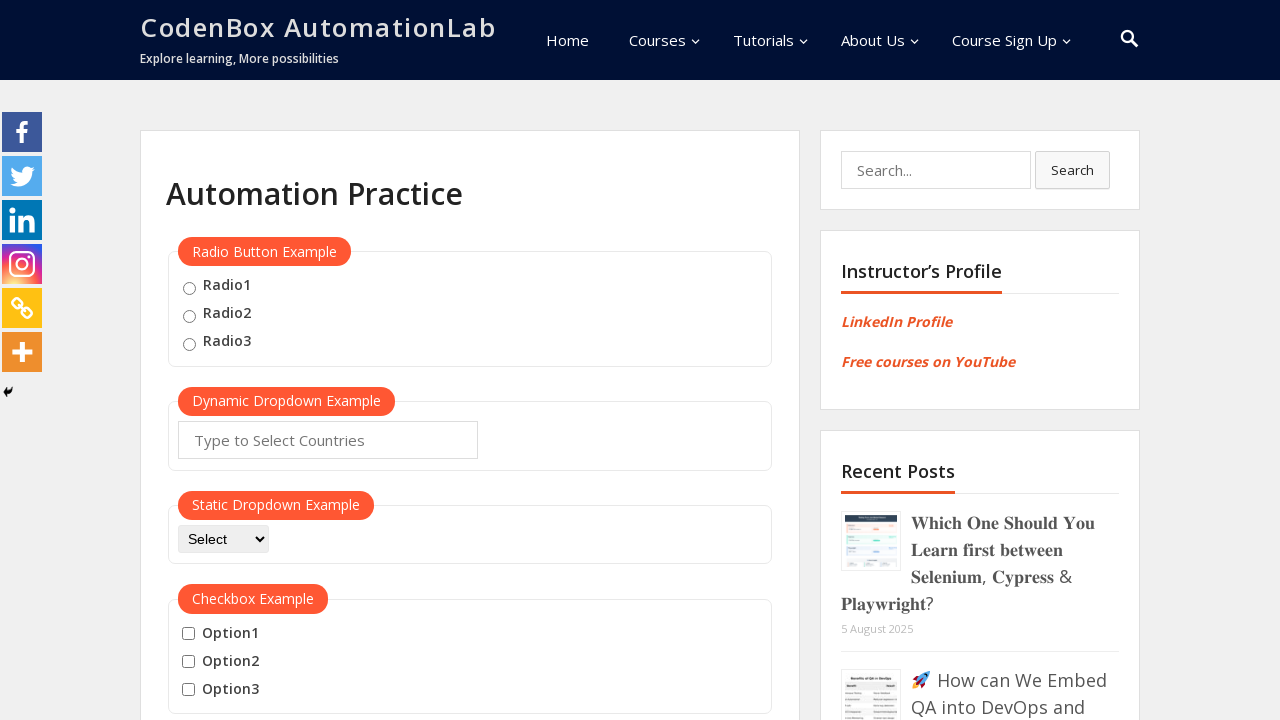

Scrolled down to mouse hover section
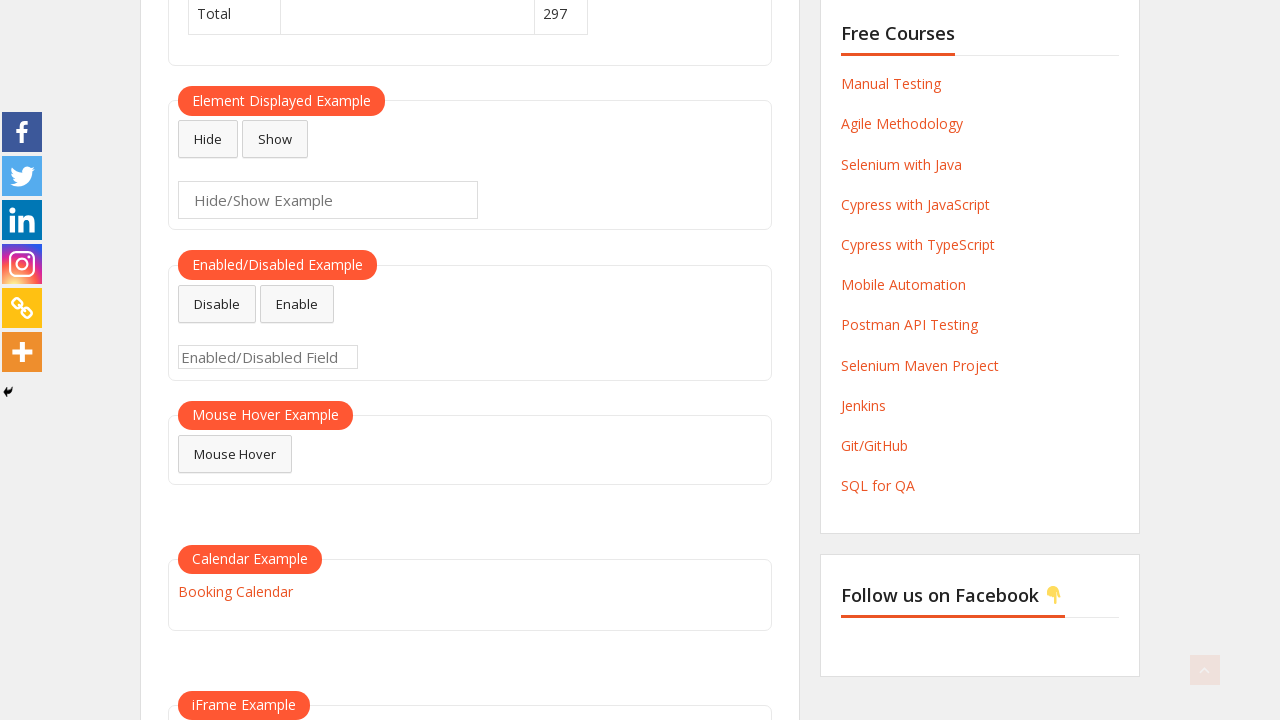

Hovered over mouse hover element to reveal hidden link at (235, 454) on #mousehover
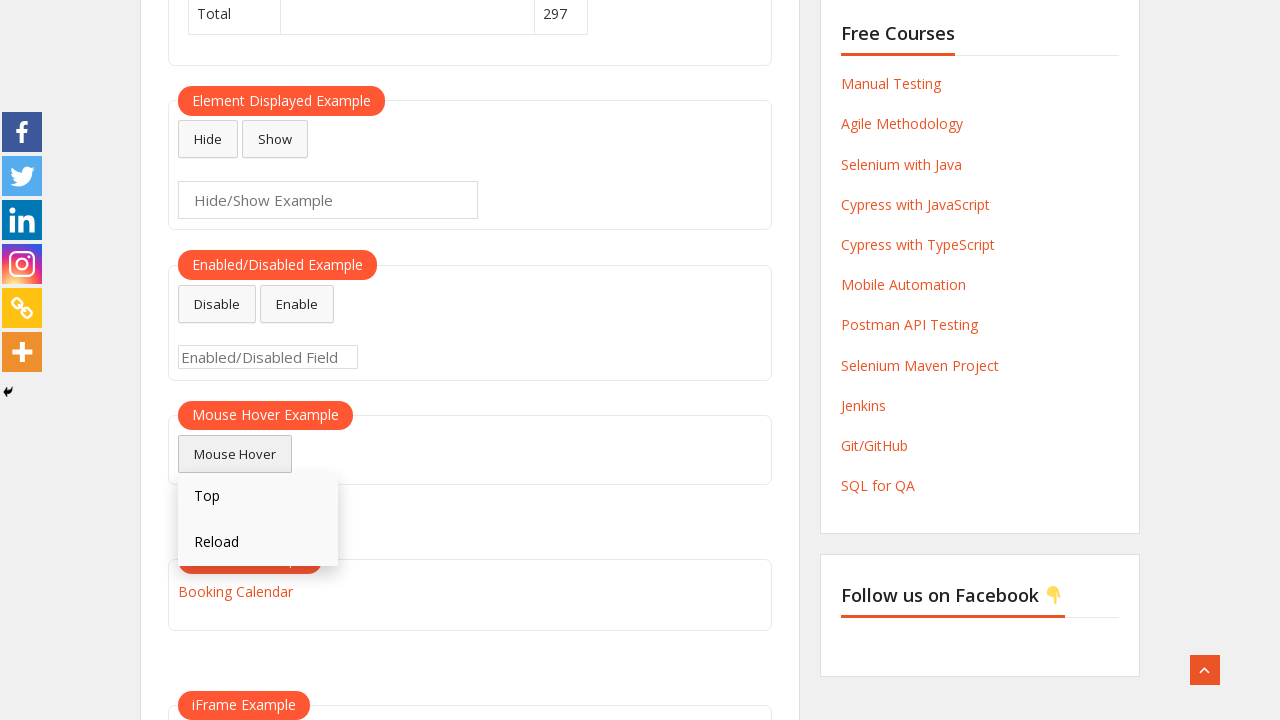

Clicked the Reload link that was revealed by hovering at (258, 543) on text=Reload
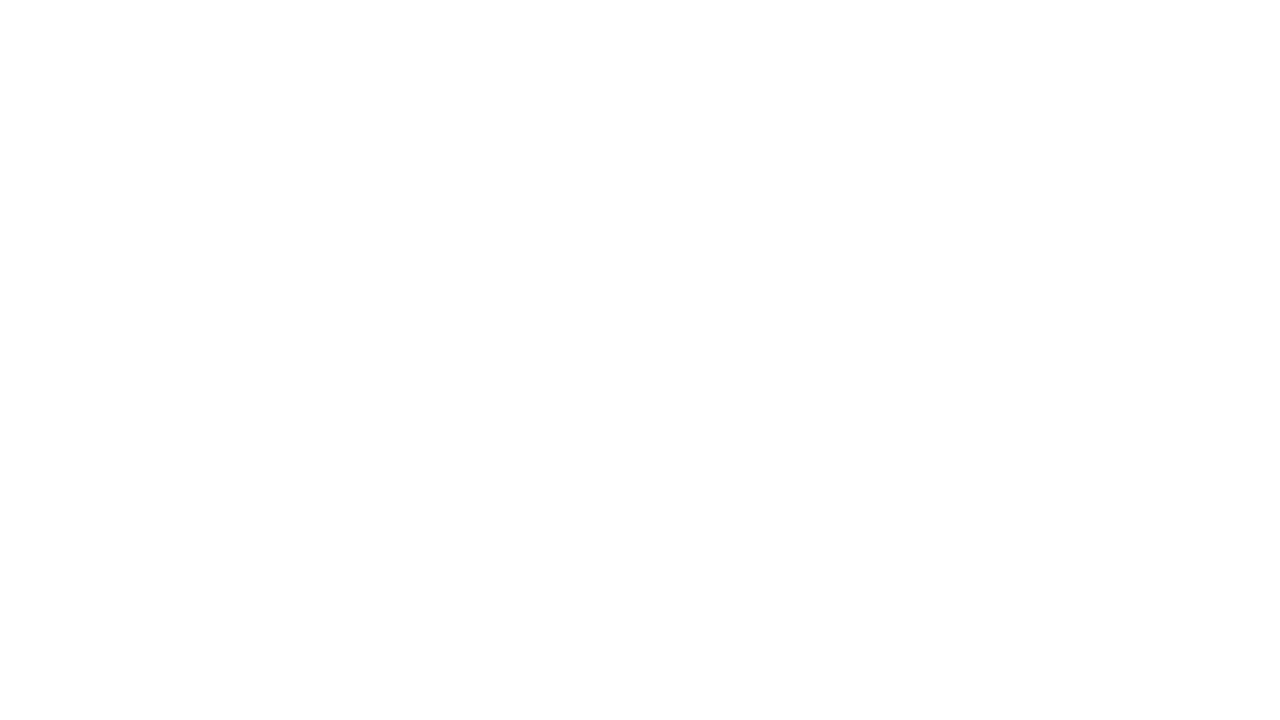

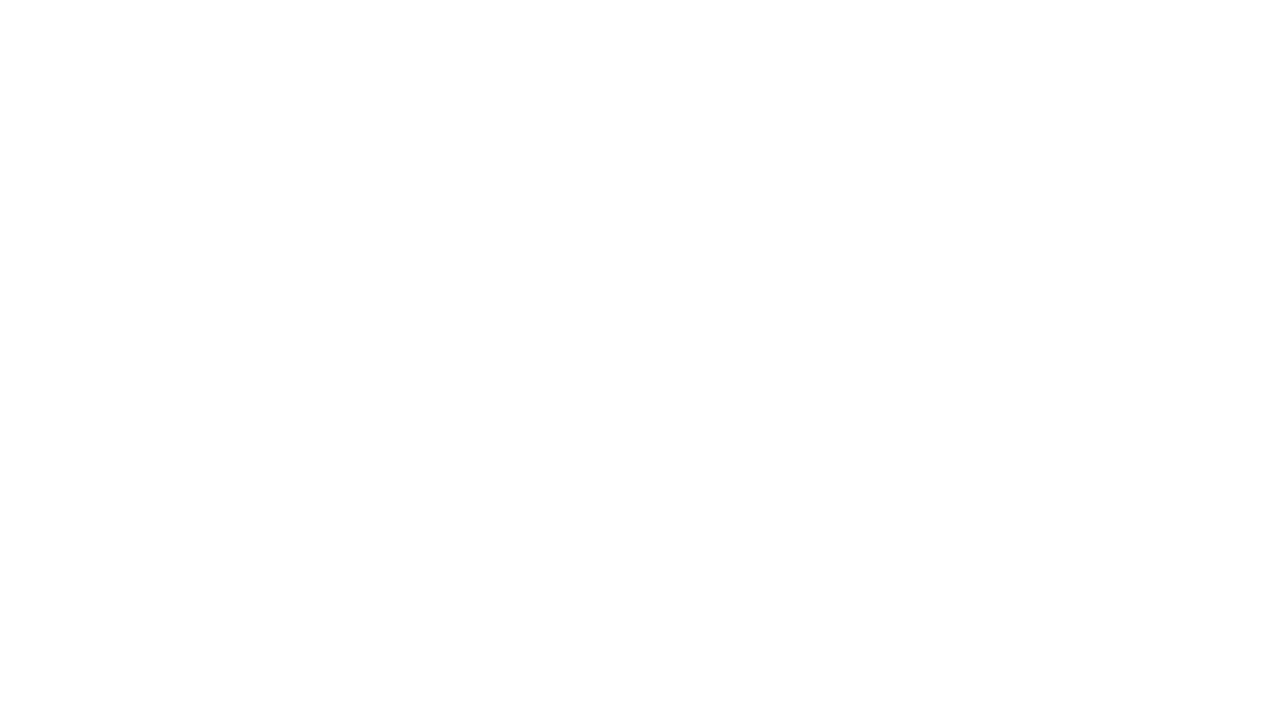